Tests selecting a radio button and verifying it is selected

Starting URL: https://practice.cydeo.com/radio_buttons

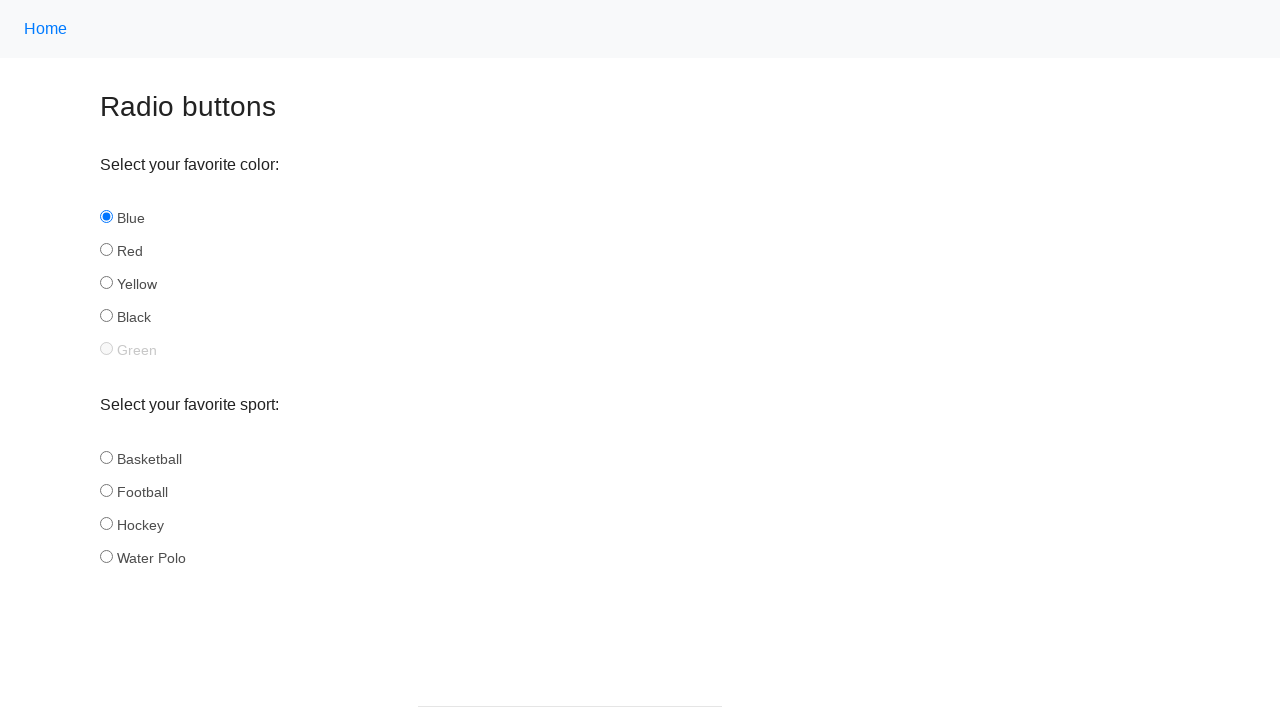

Clicked on hockey radio button at (106, 523) on input#hockey
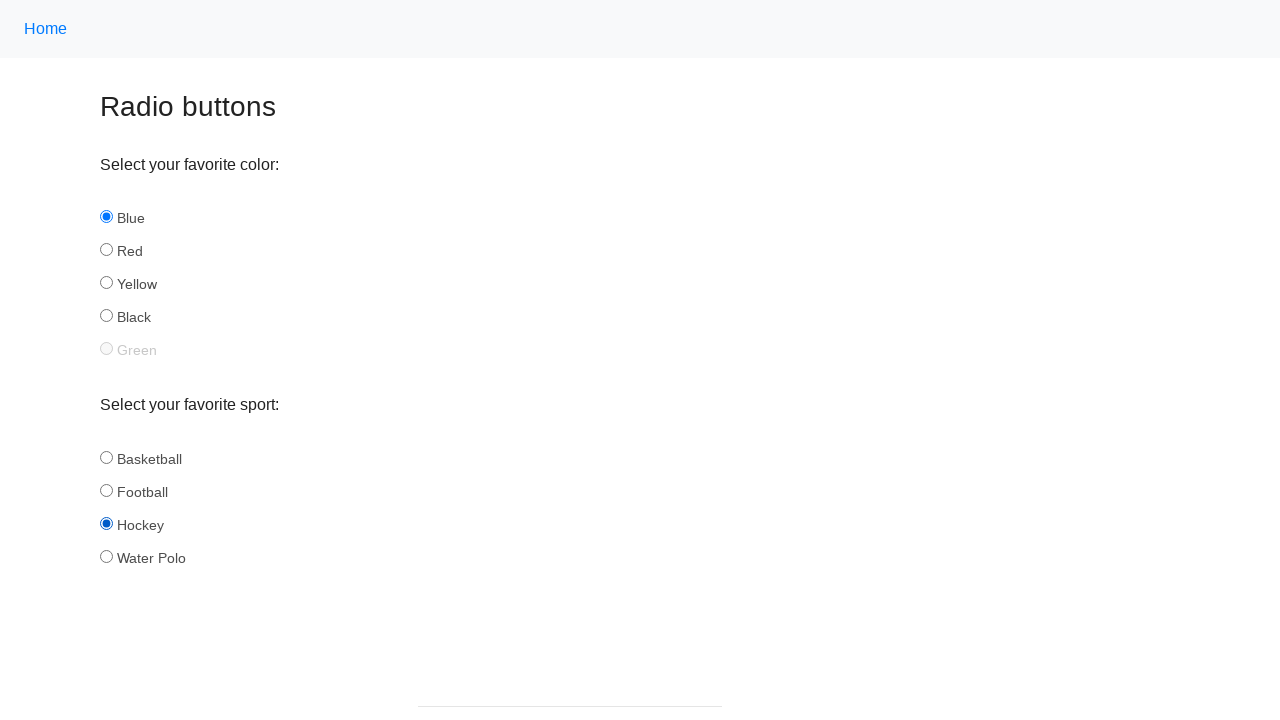

Verified hockey radio button is checked - PASSED
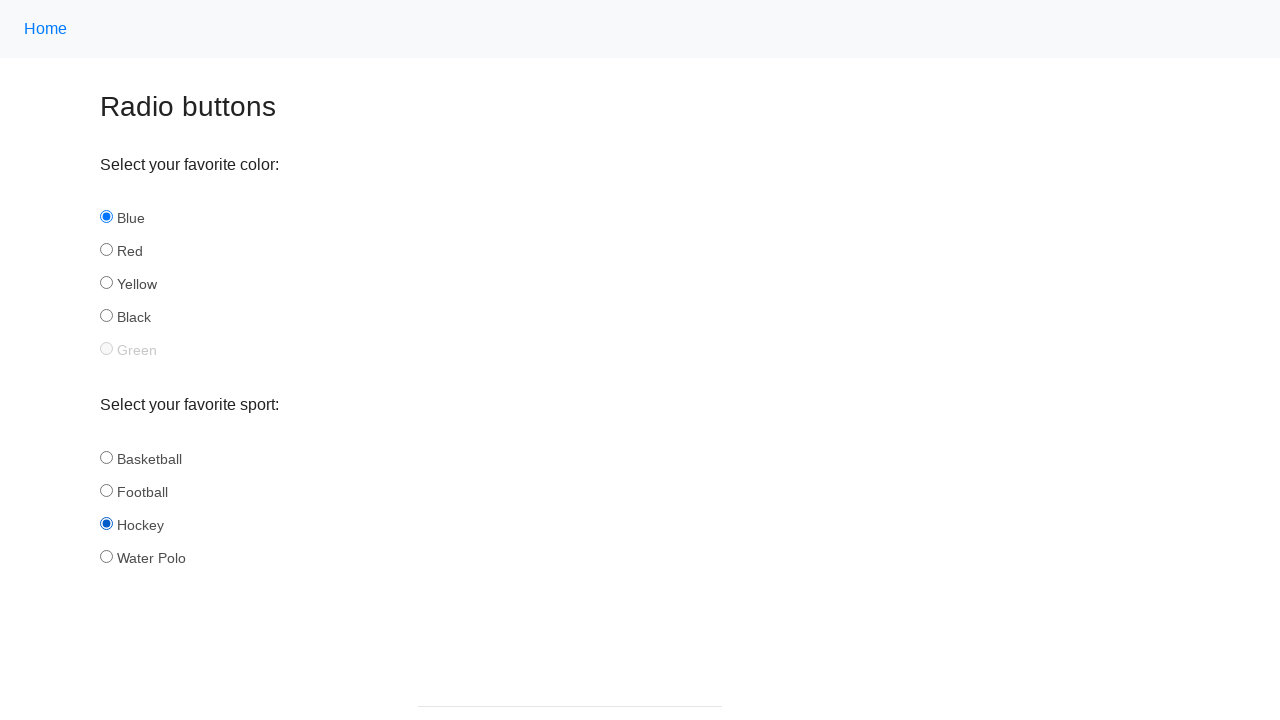

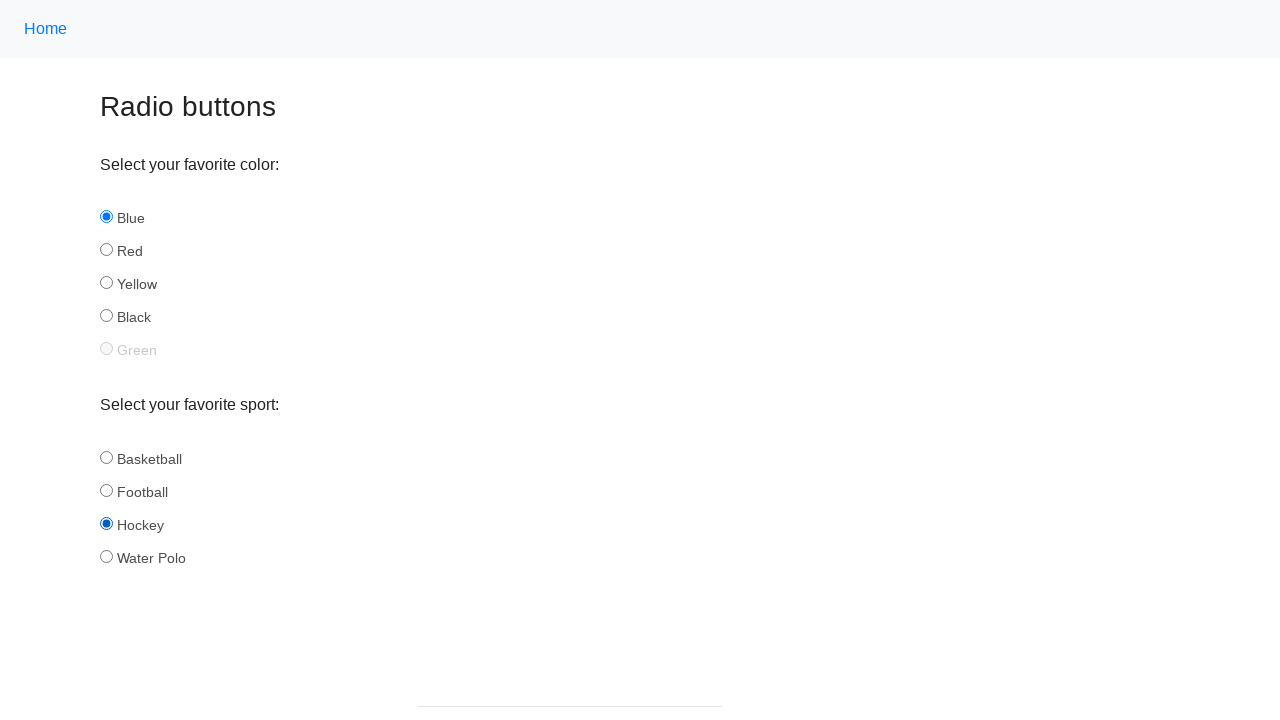